Navigates to the Demoblaze demo store homepage and iterates through all links on the page until finding the "Contact" link

Starting URL: https://demoblaze.com/index.html

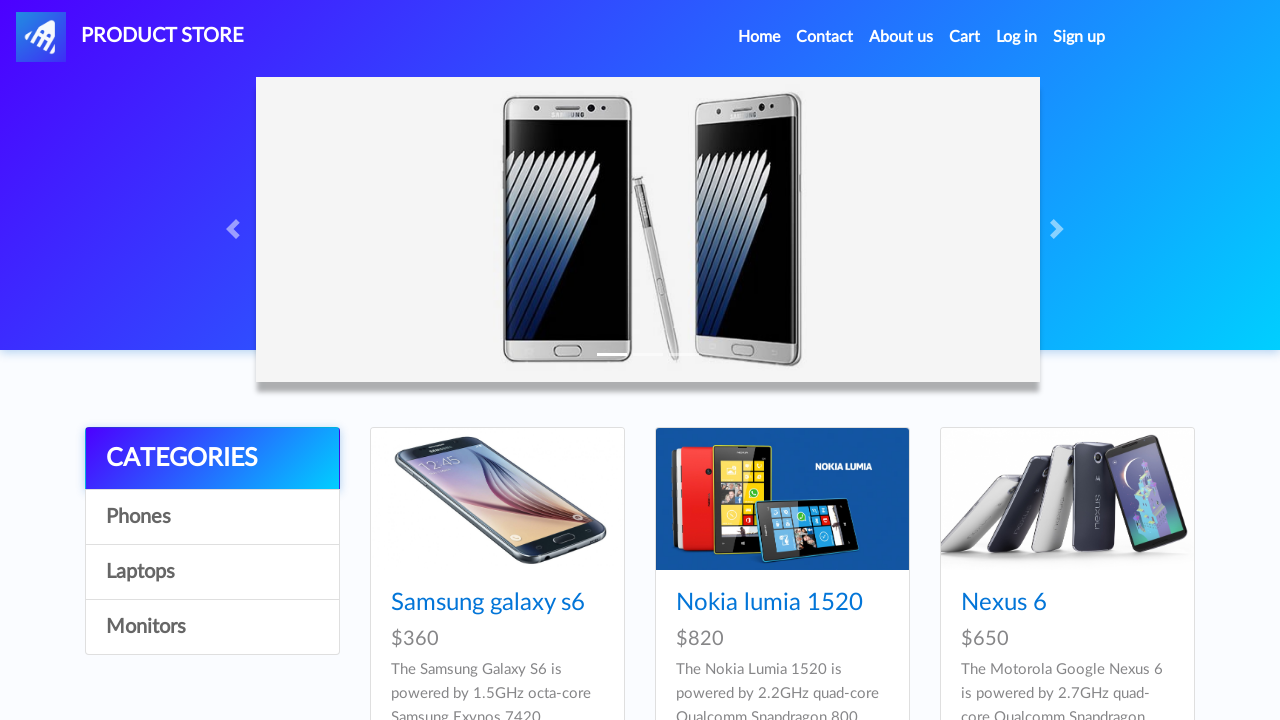

Waited for links to load on Demoblaze homepage
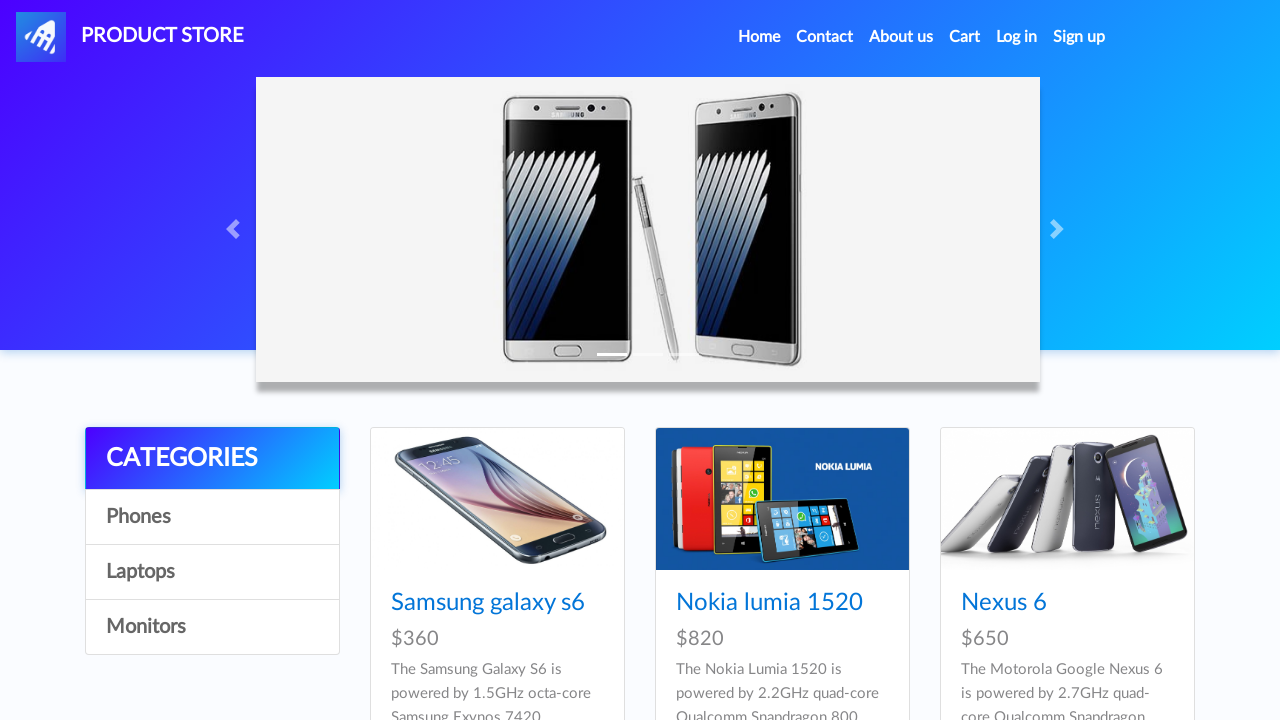

Retrieved all links from the page
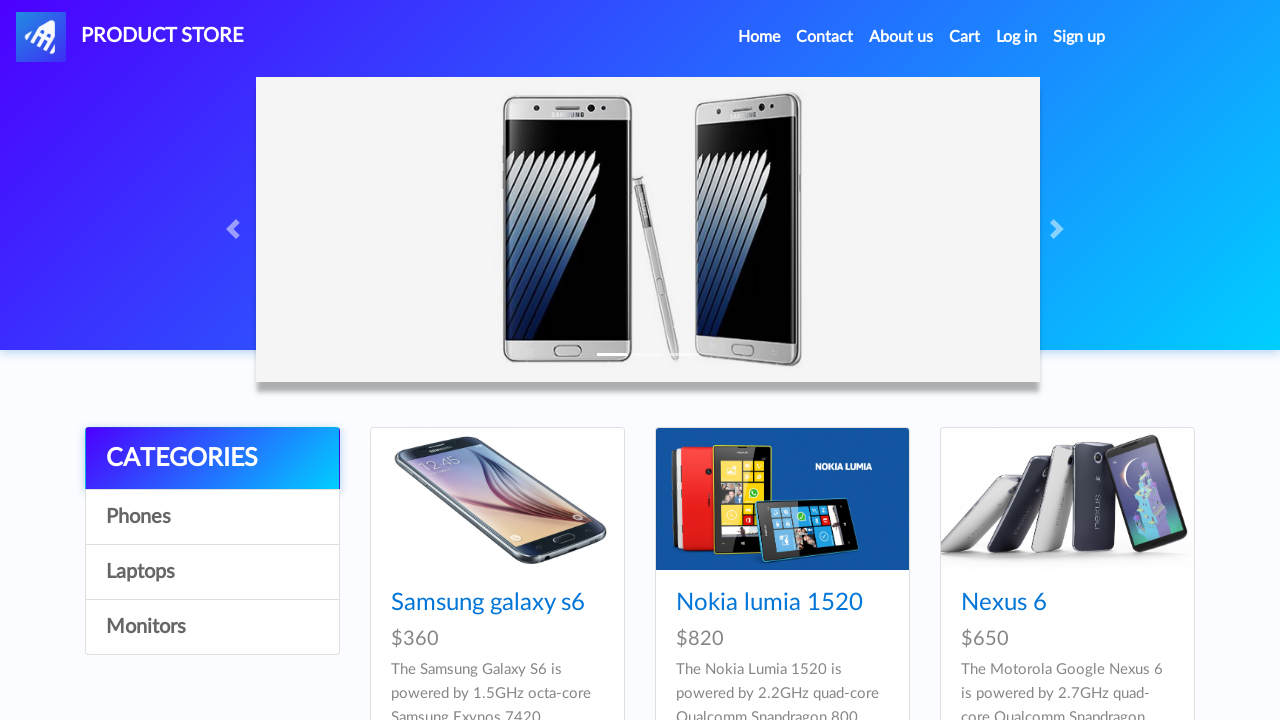

Checked link text: '
      PRODUCT STORE'
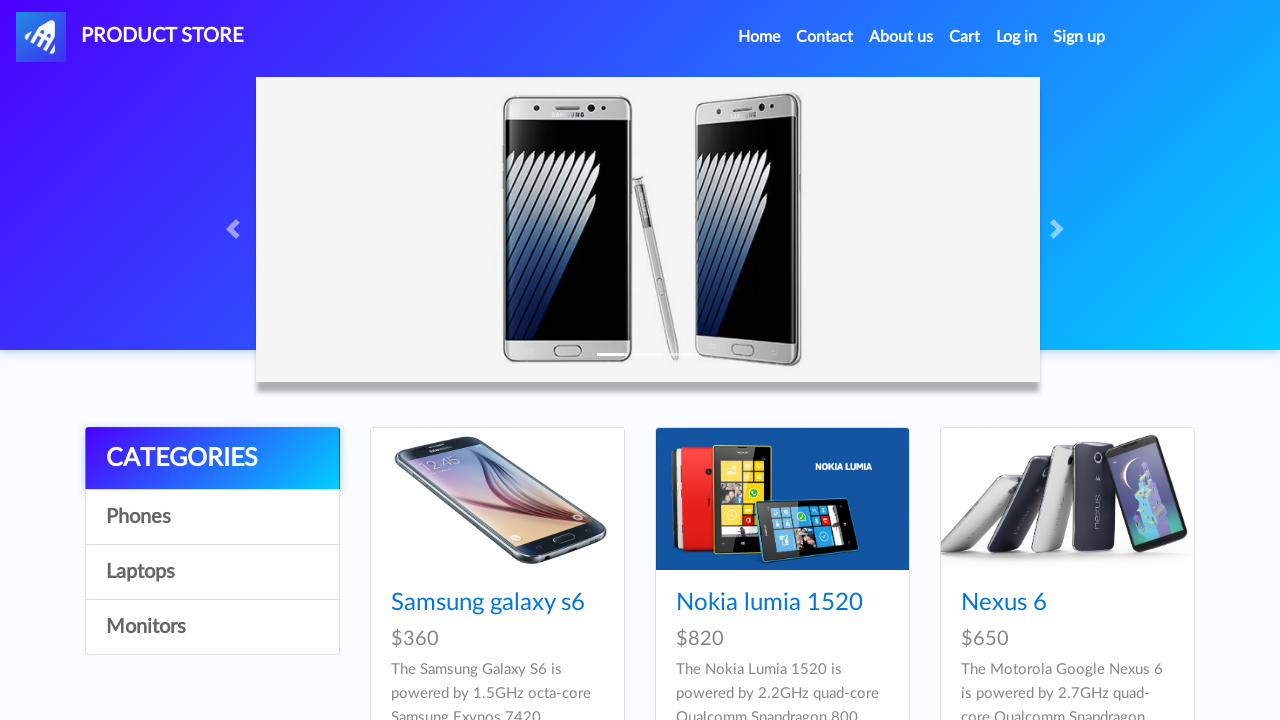

Checked link text: 'Home (current)'
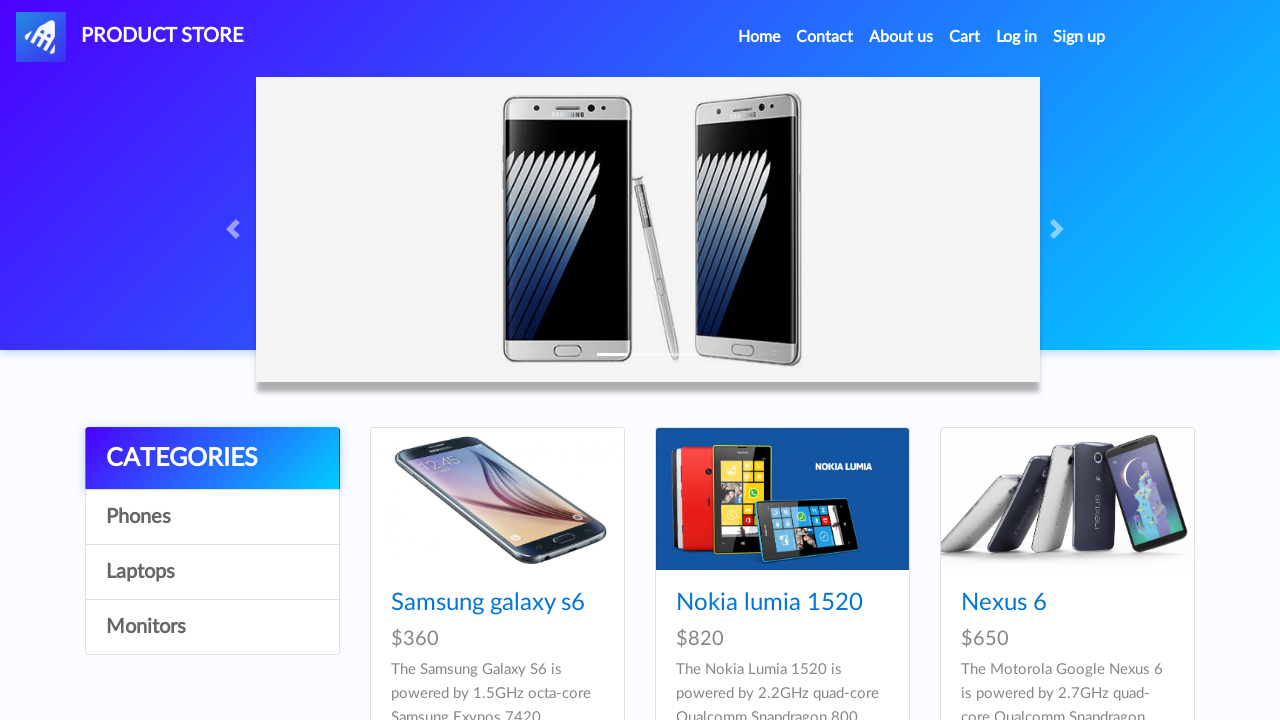

Checked link text: 'Contact'
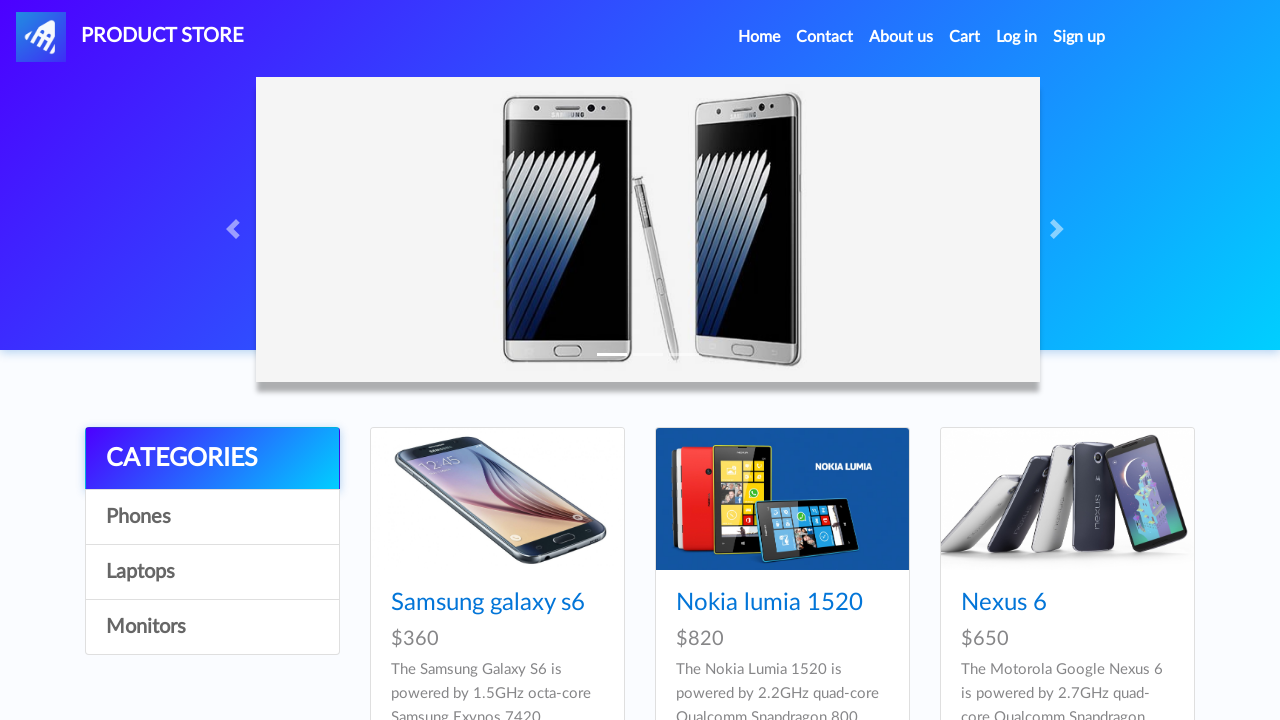

Found the 'Contact' link
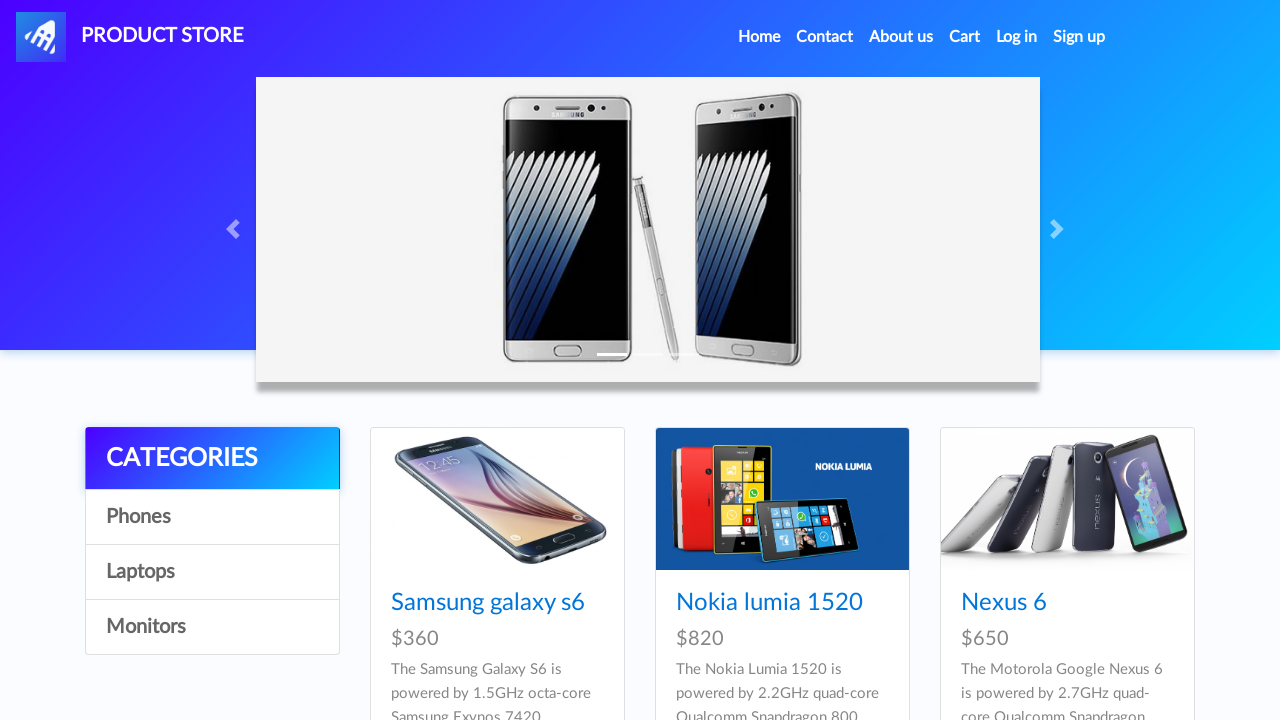

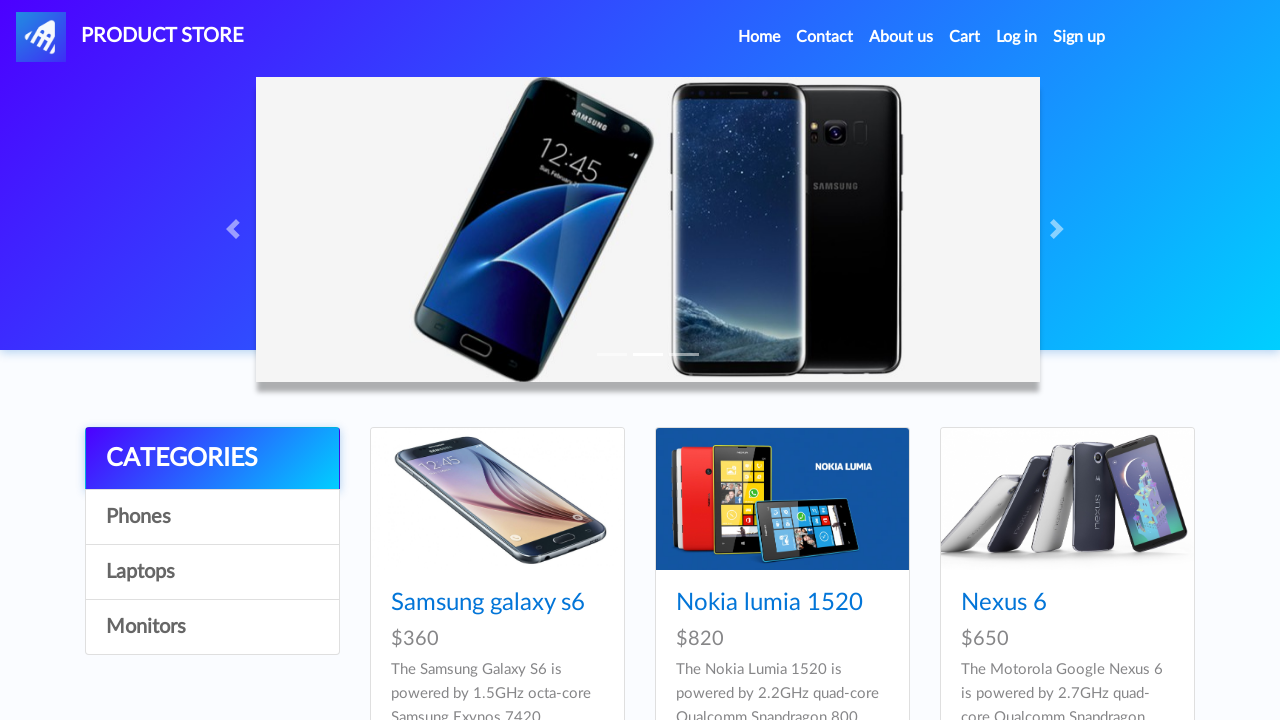